Navigates to the Maven Repository website and maximizes the browser window

Starting URL: https://mvnrepository.com/

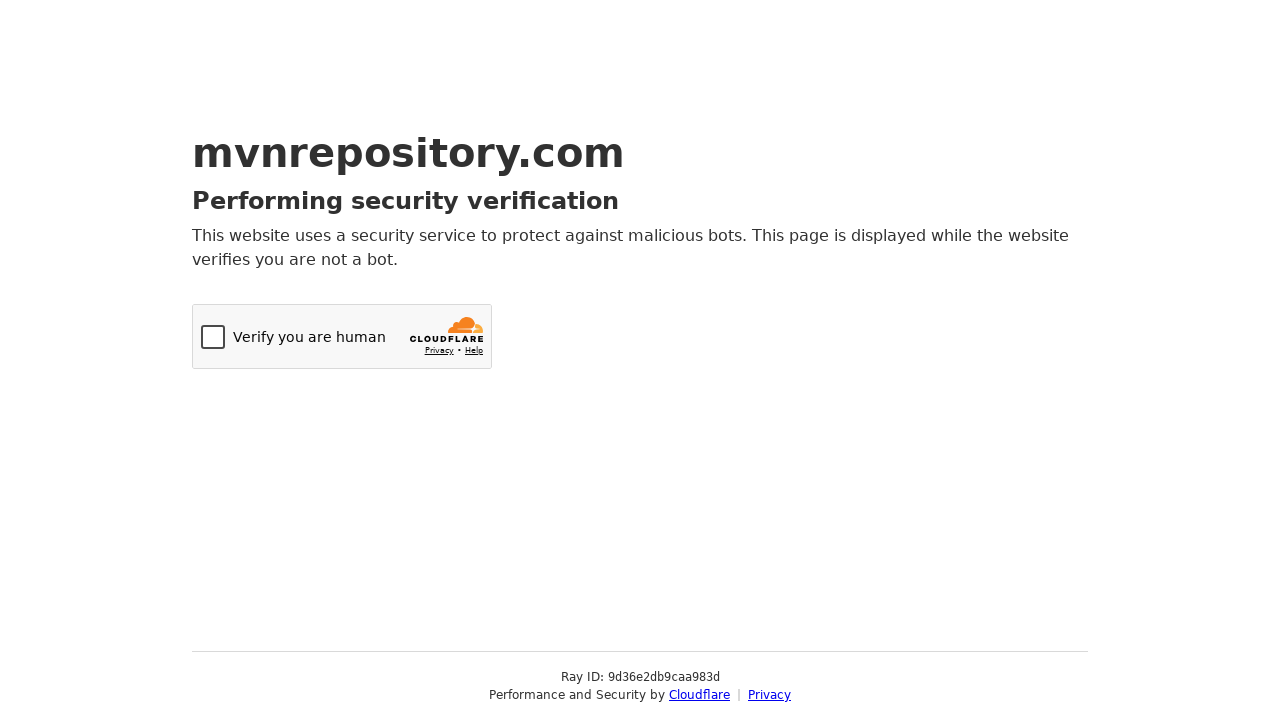

Navigated to Maven Repository website at https://mvnrepository.com/
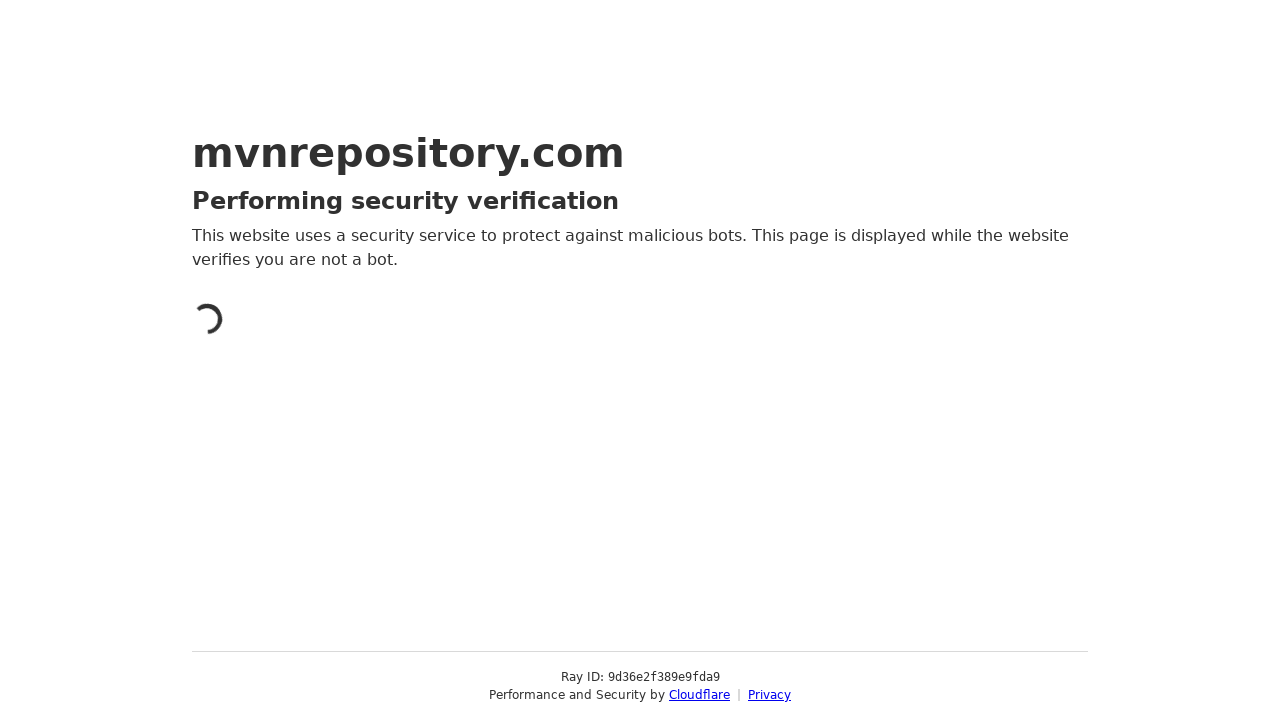

Maximized browser window
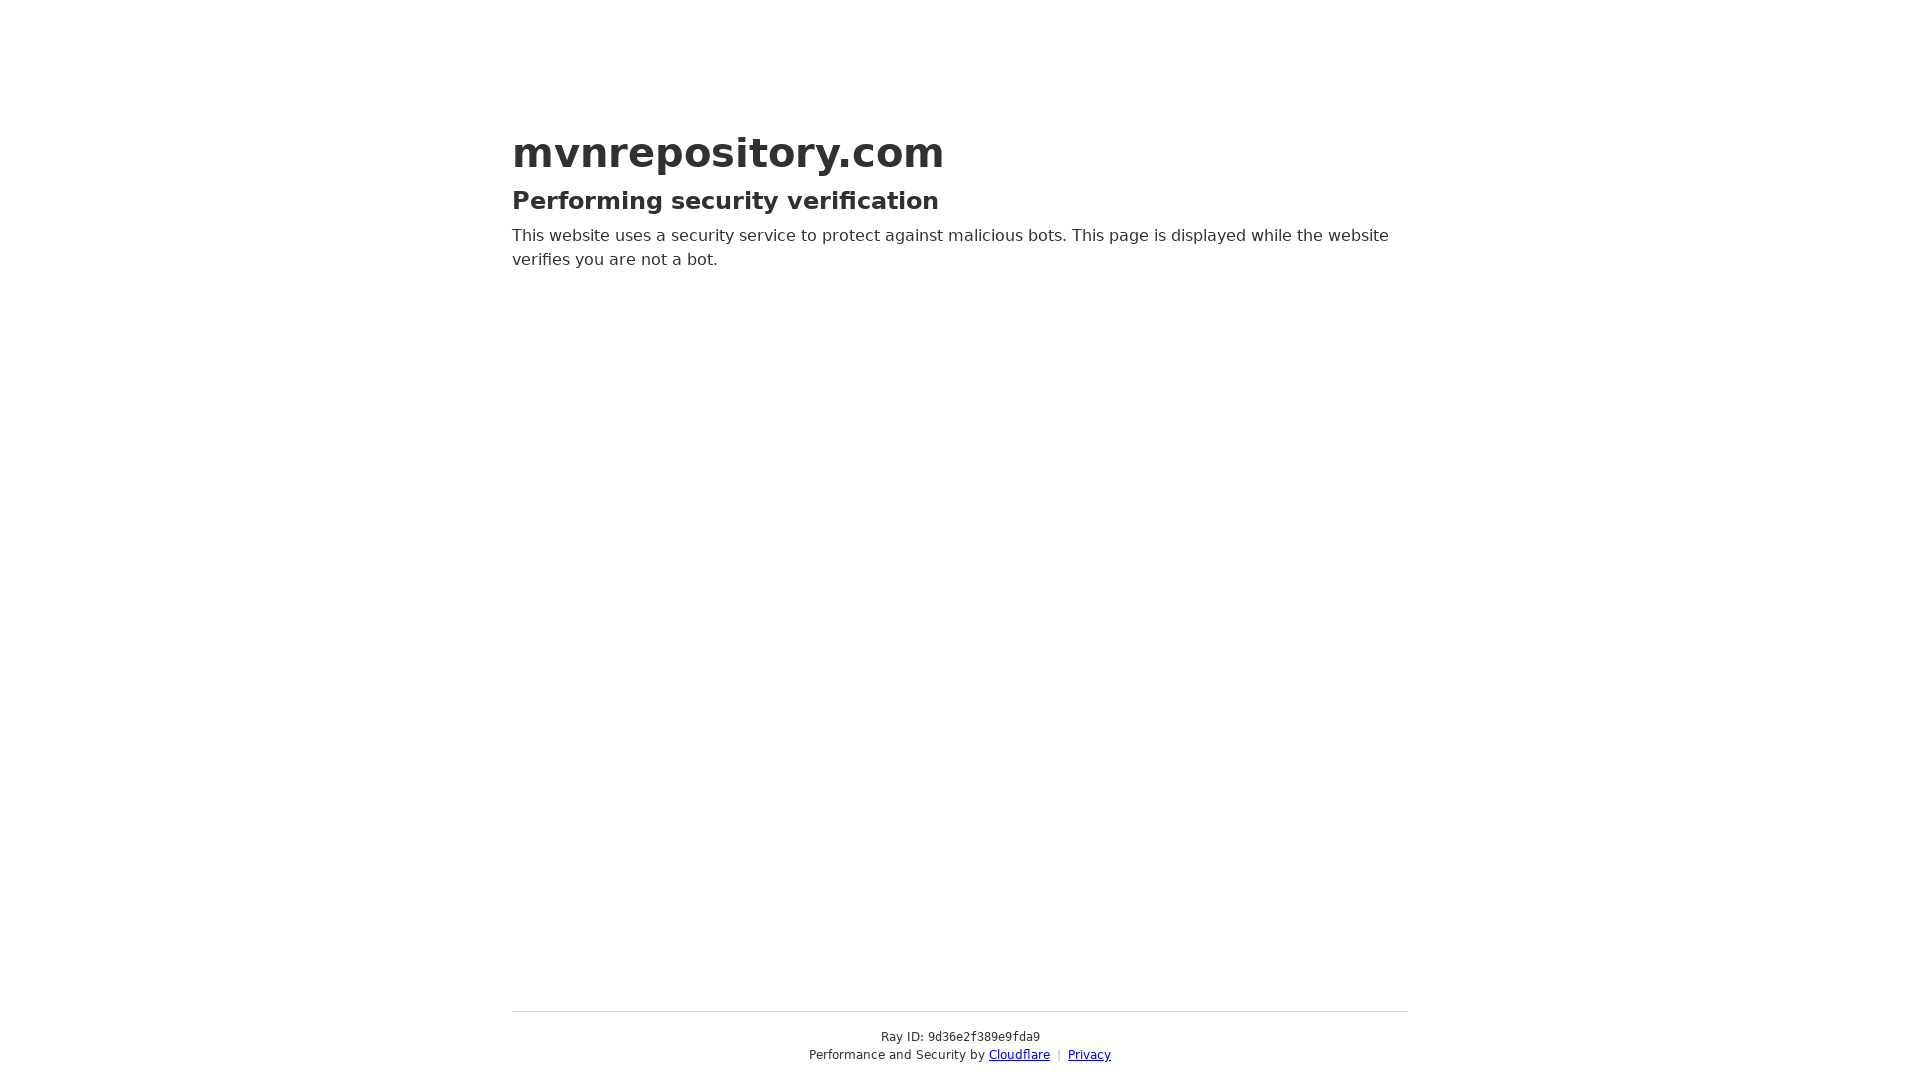

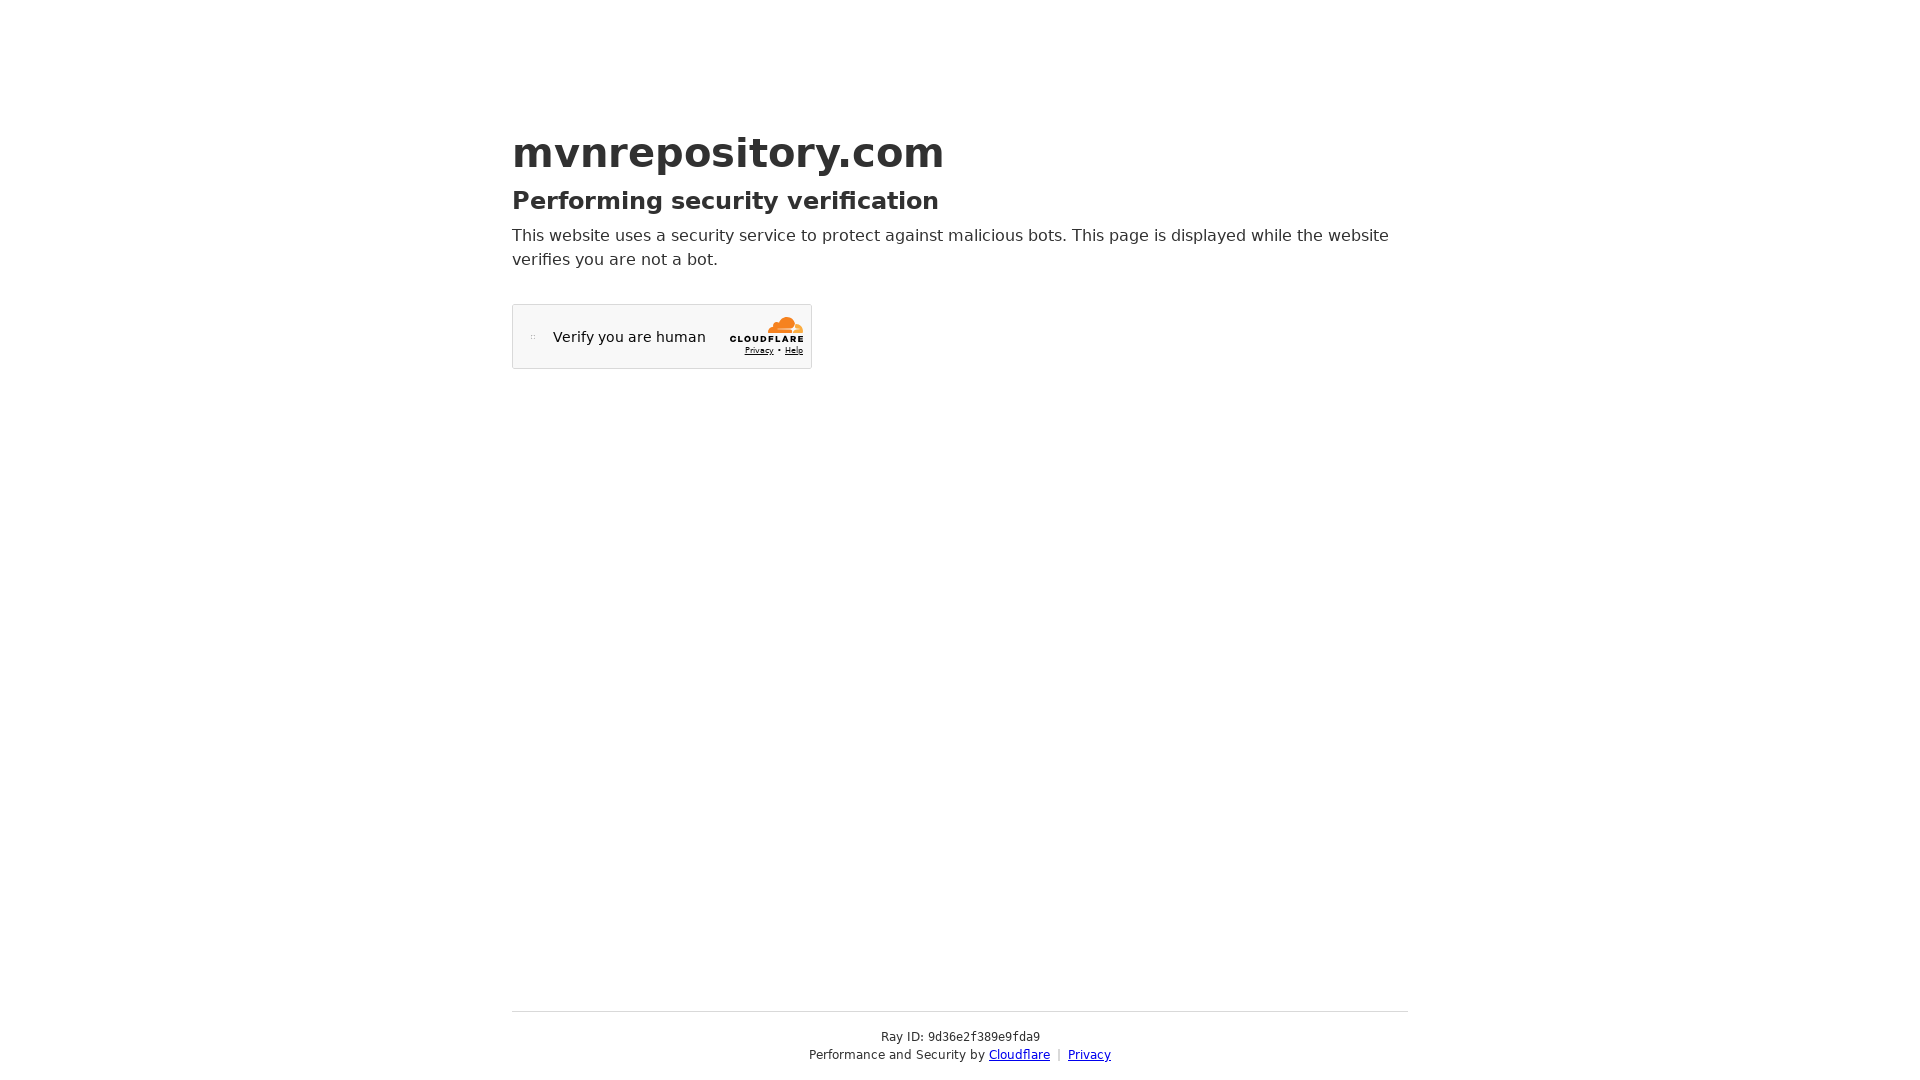